Opens the OrangeHRM demo website and maximizes the browser window to verify basic browser access functionality

Starting URL: https://opensource-demo.orangehrmlive.com/

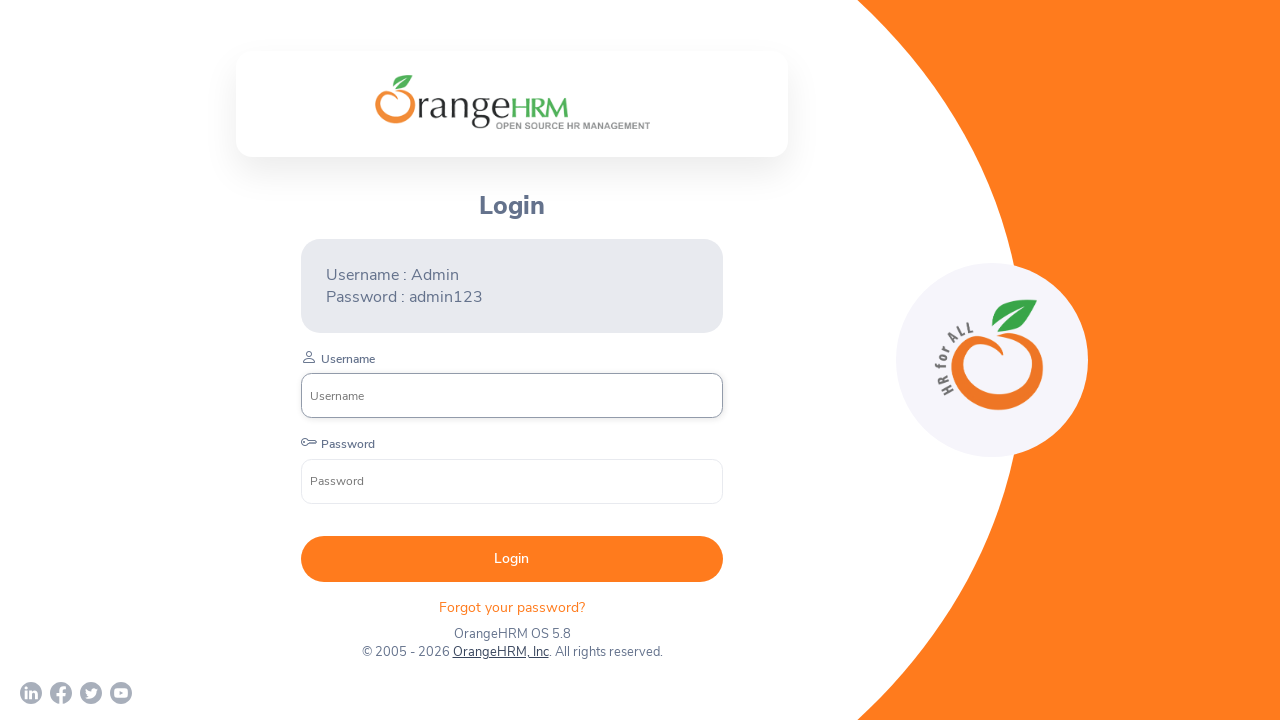

Navigated to OrangeHRM demo website
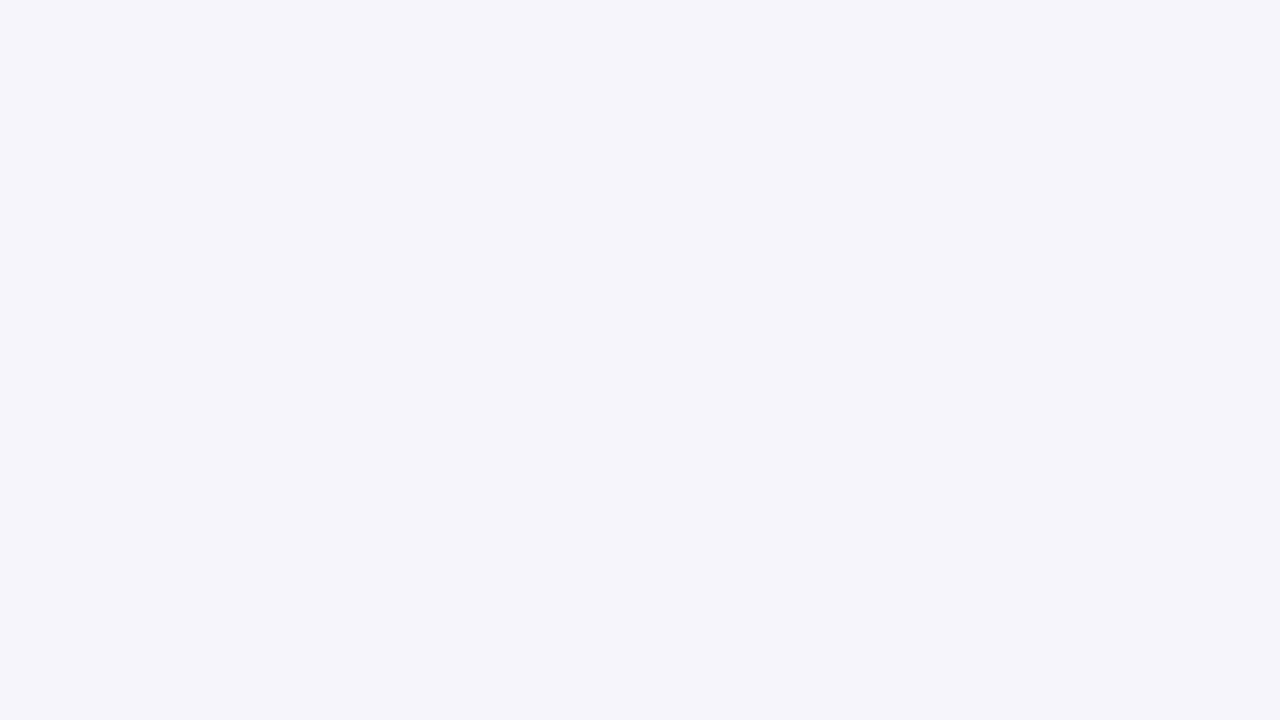

Set viewport size to 1920x1080 to maximize browser window
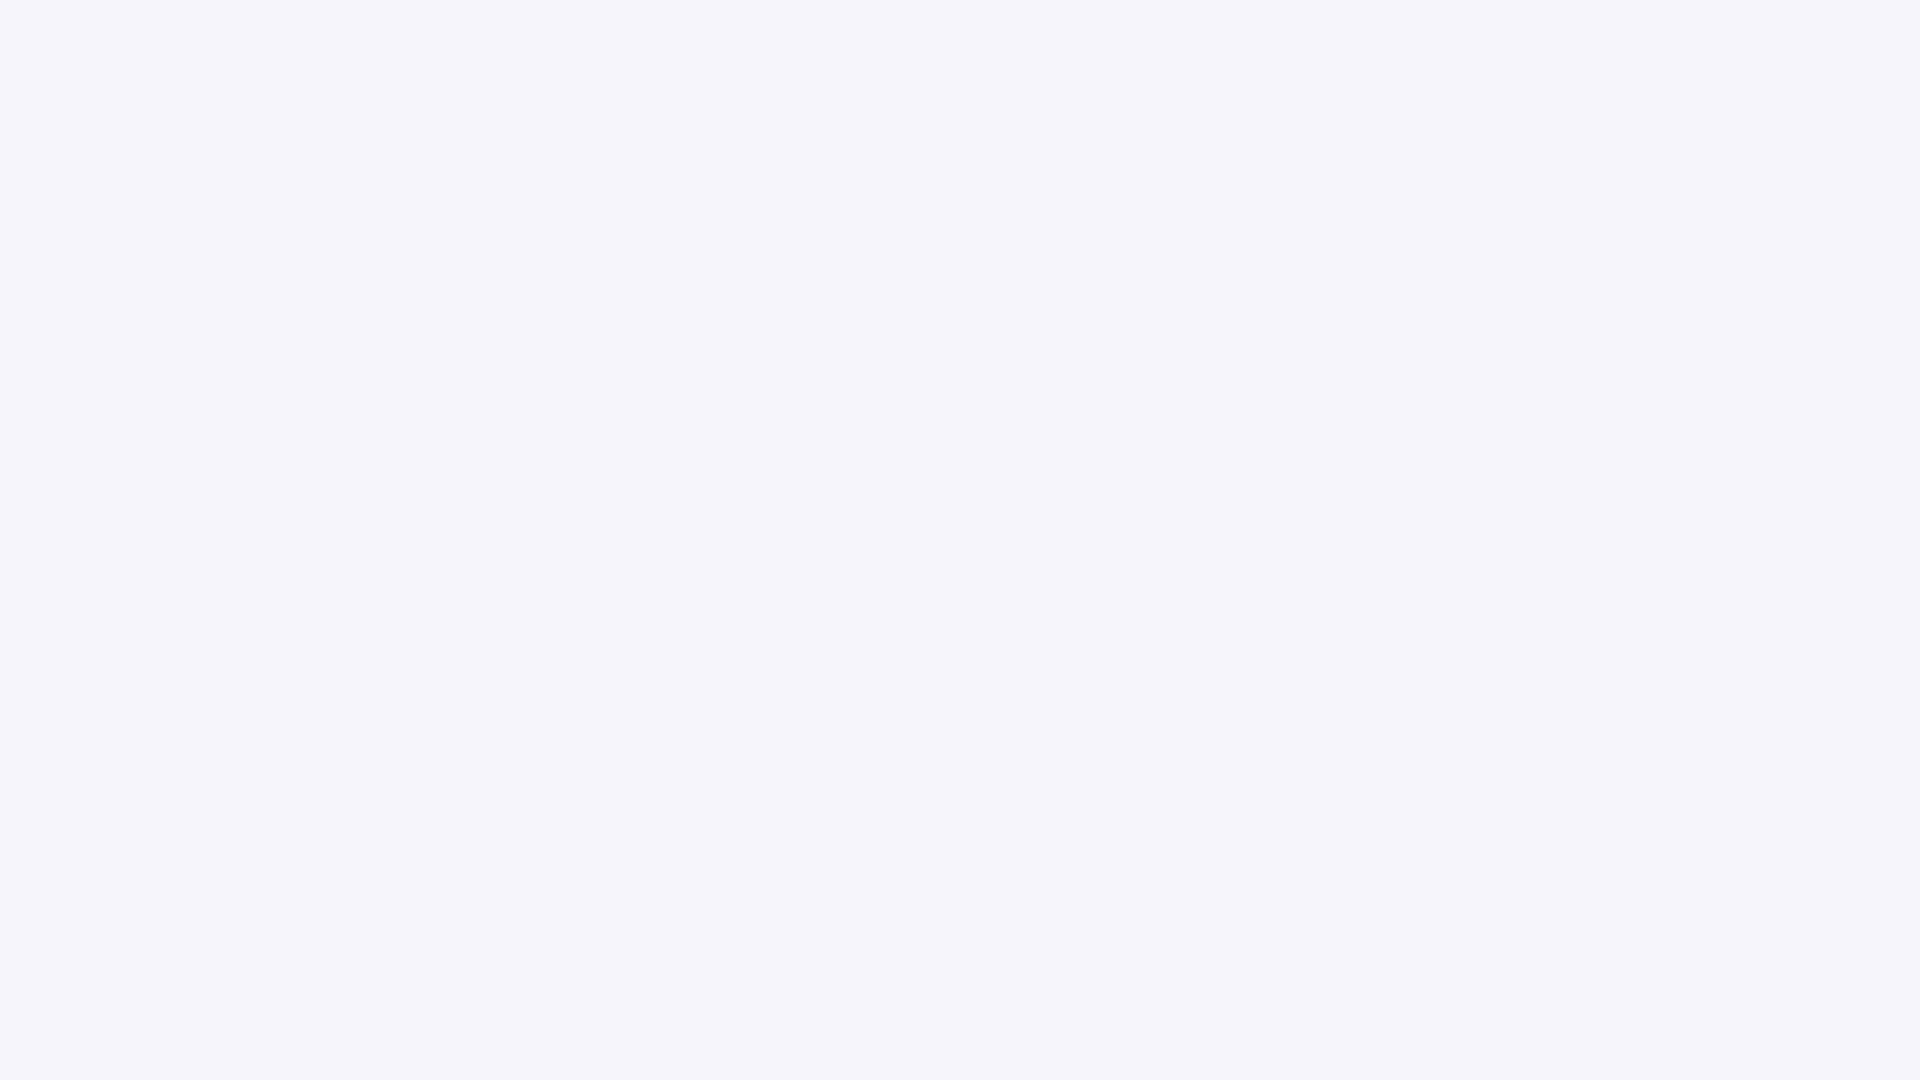

Page fully loaded and ready
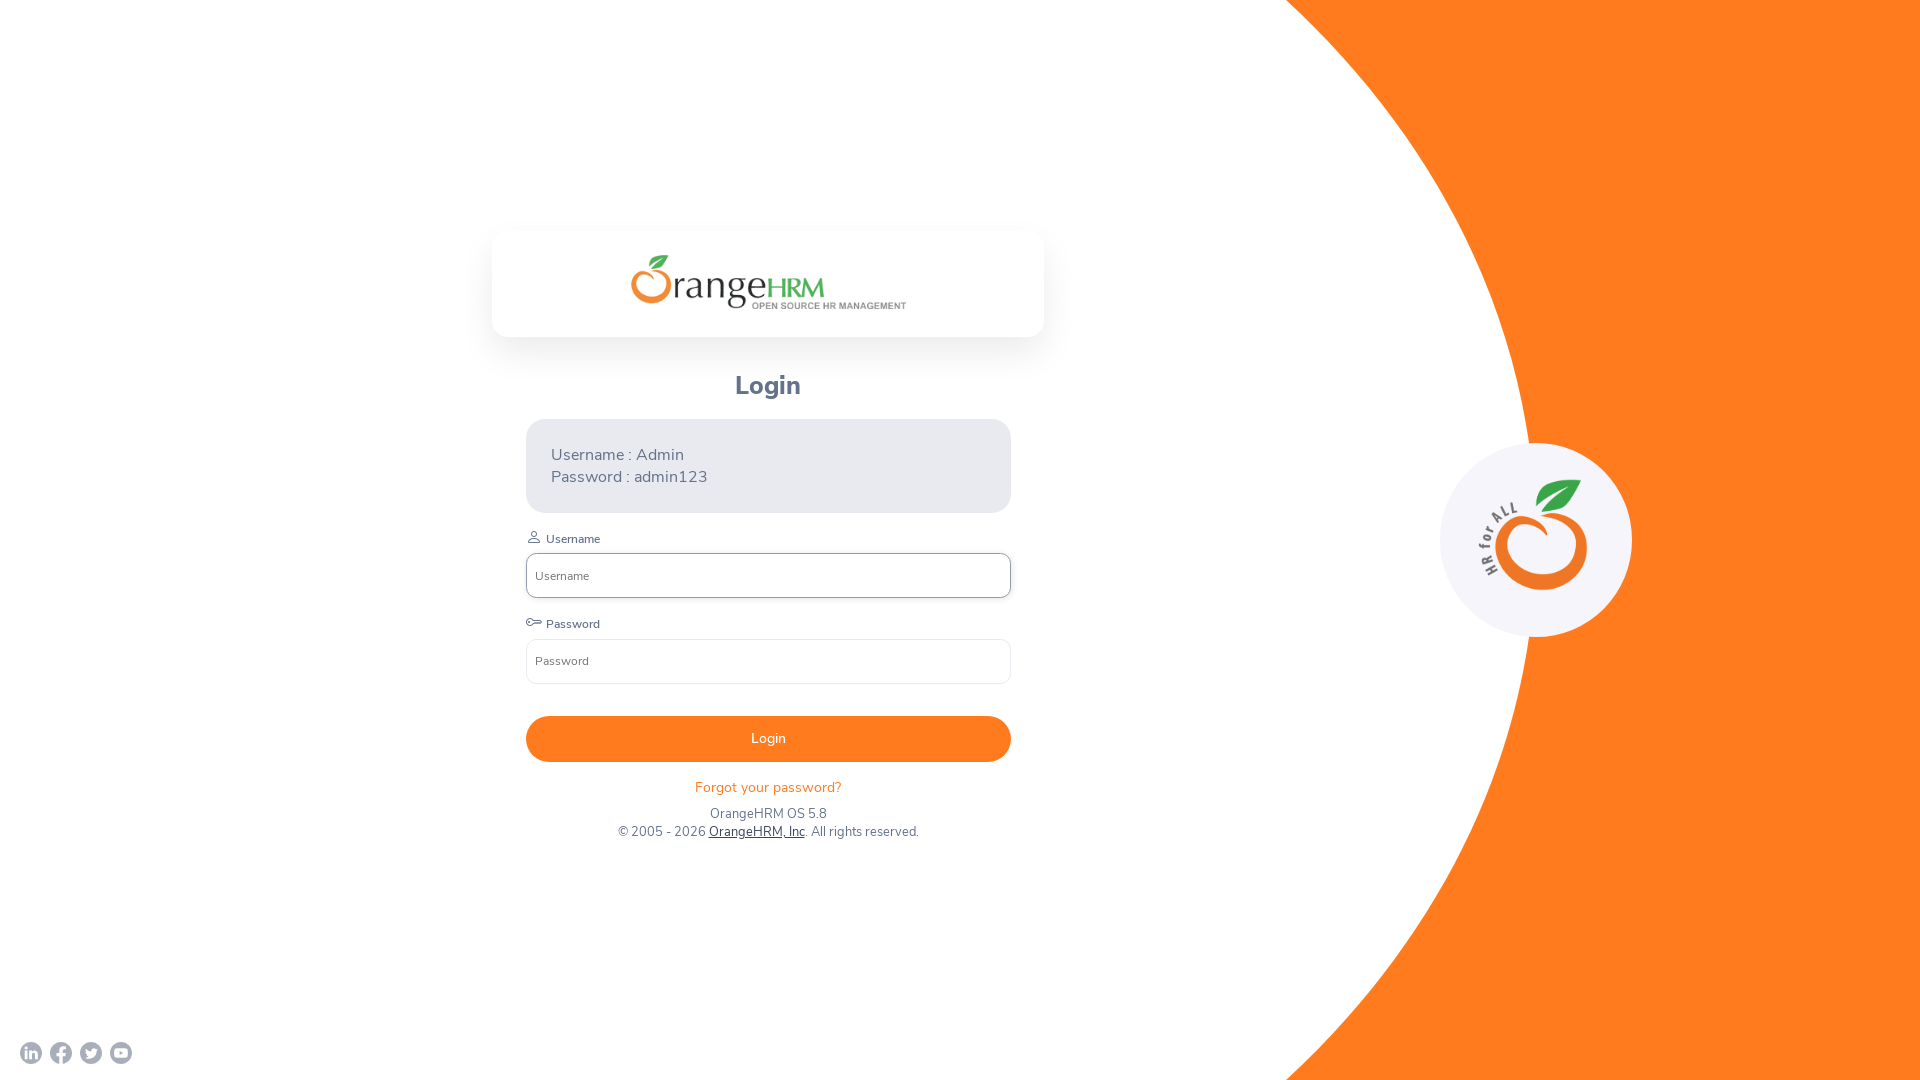

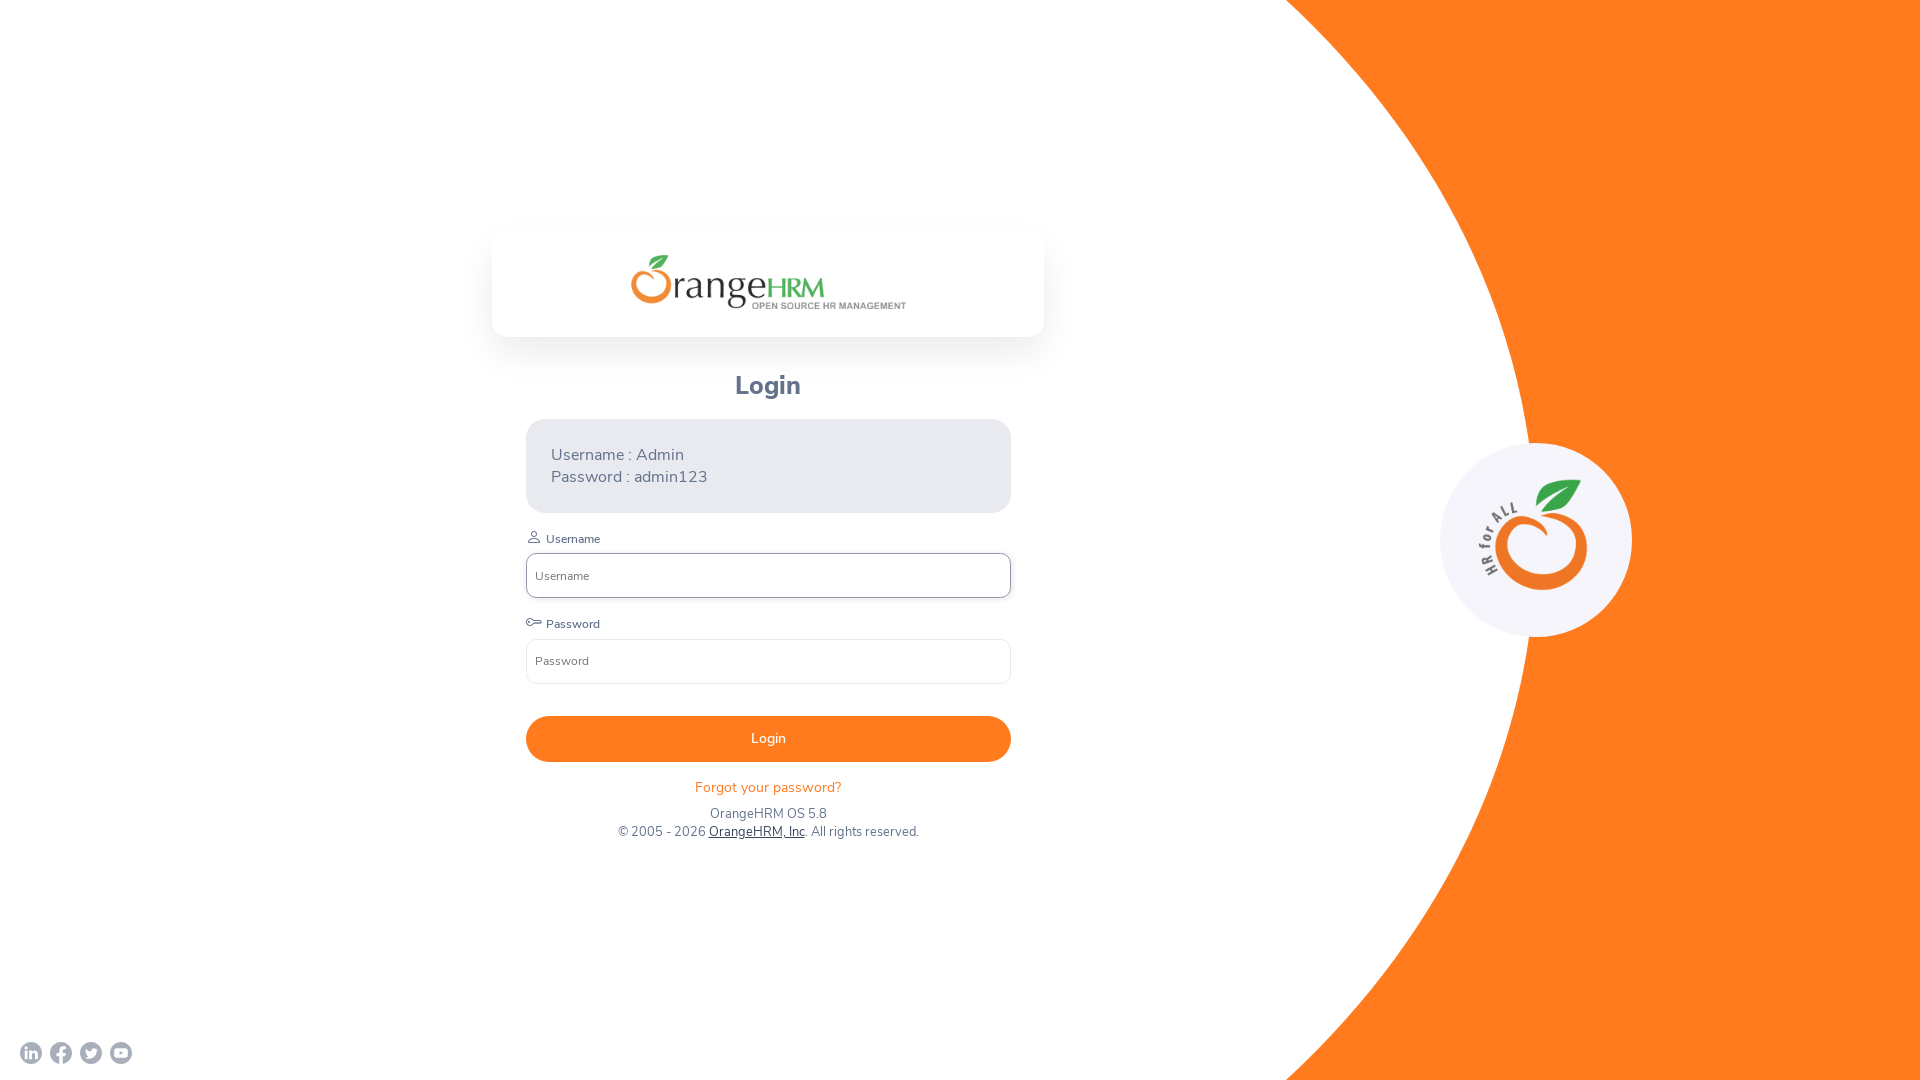